Tests basic form interaction on a Selenium practice page by entering text in a search field and clicking on a table cell containing "Delhi"

Starting URL: https://omayo.blogspot.com/

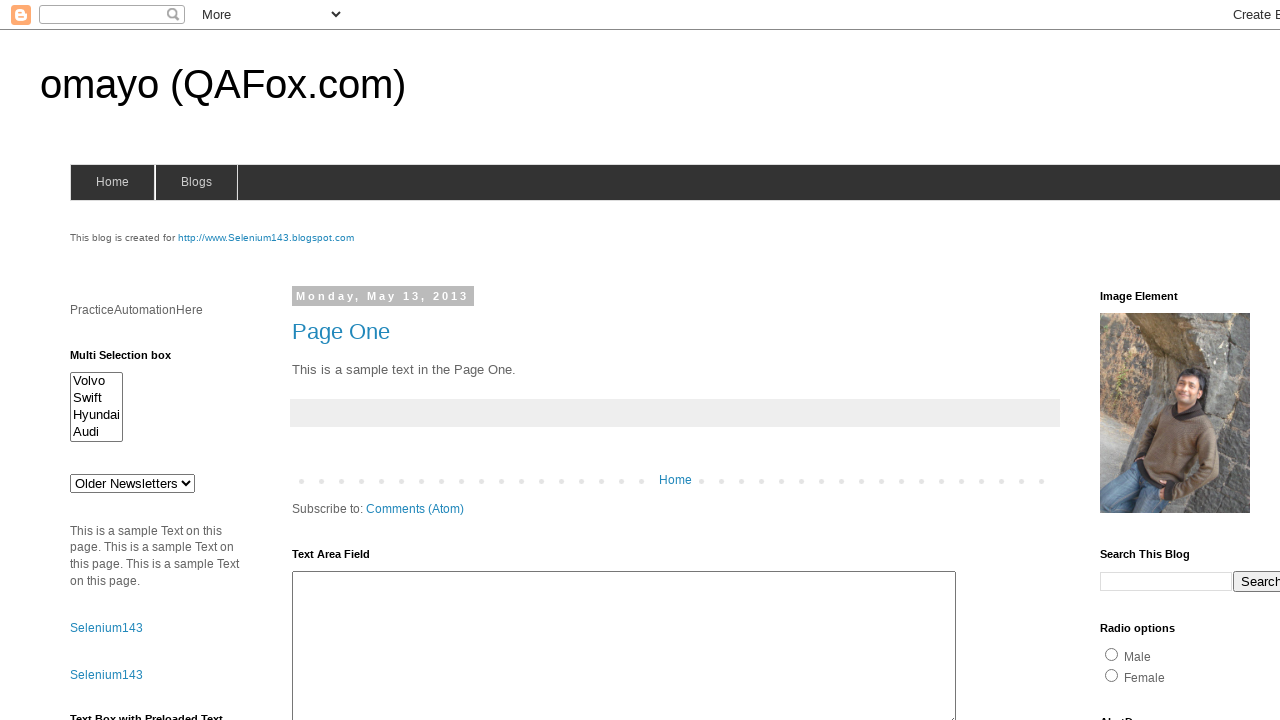

Filled search field with 'c' on input[name='q']
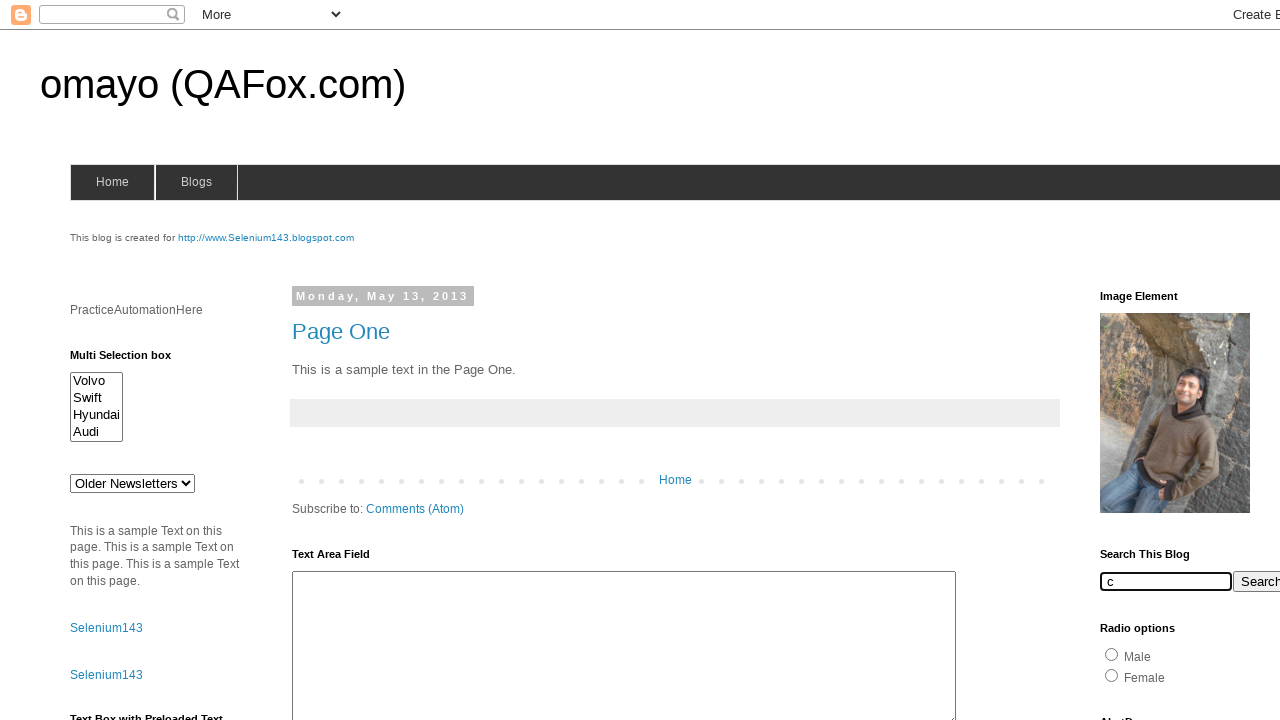

Clicked table cell containing 'Delhi' at (410, 361) on td:has-text('Delhi')
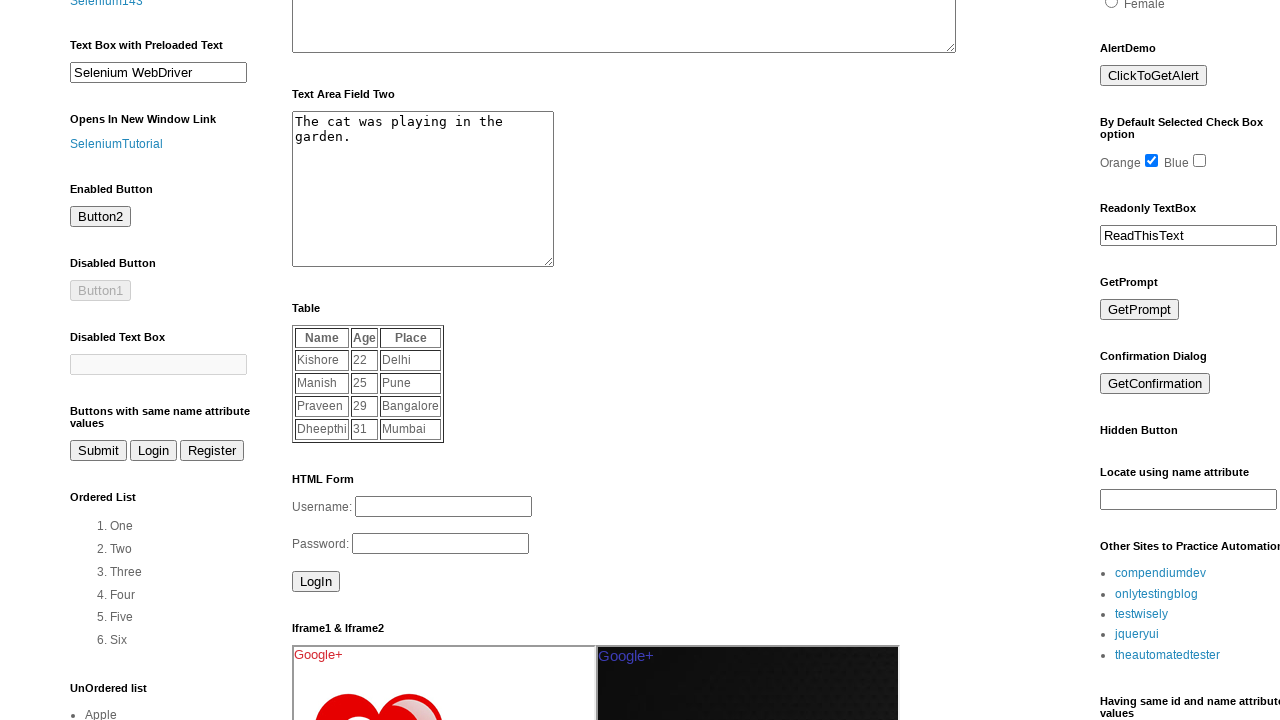

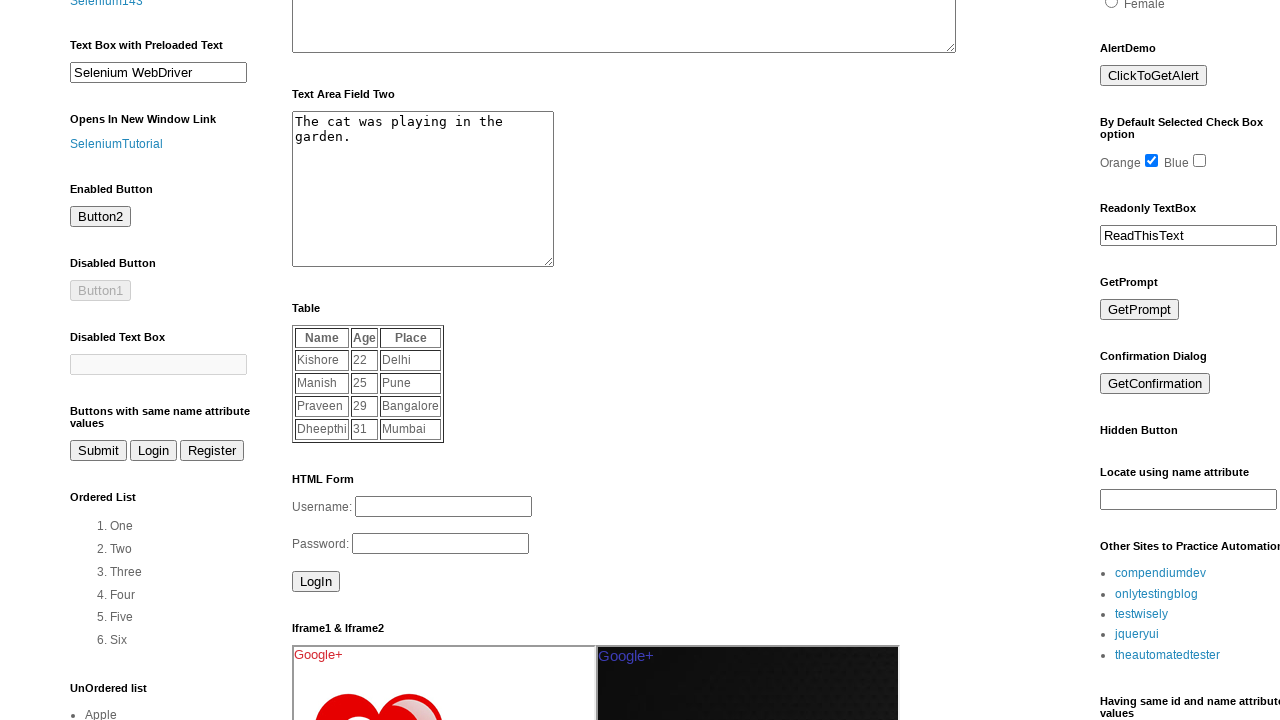